Tests drag and drop functionality within an iframe by dragging an element onto a drop target

Starting URL: https://jqueryui.com/droppable/

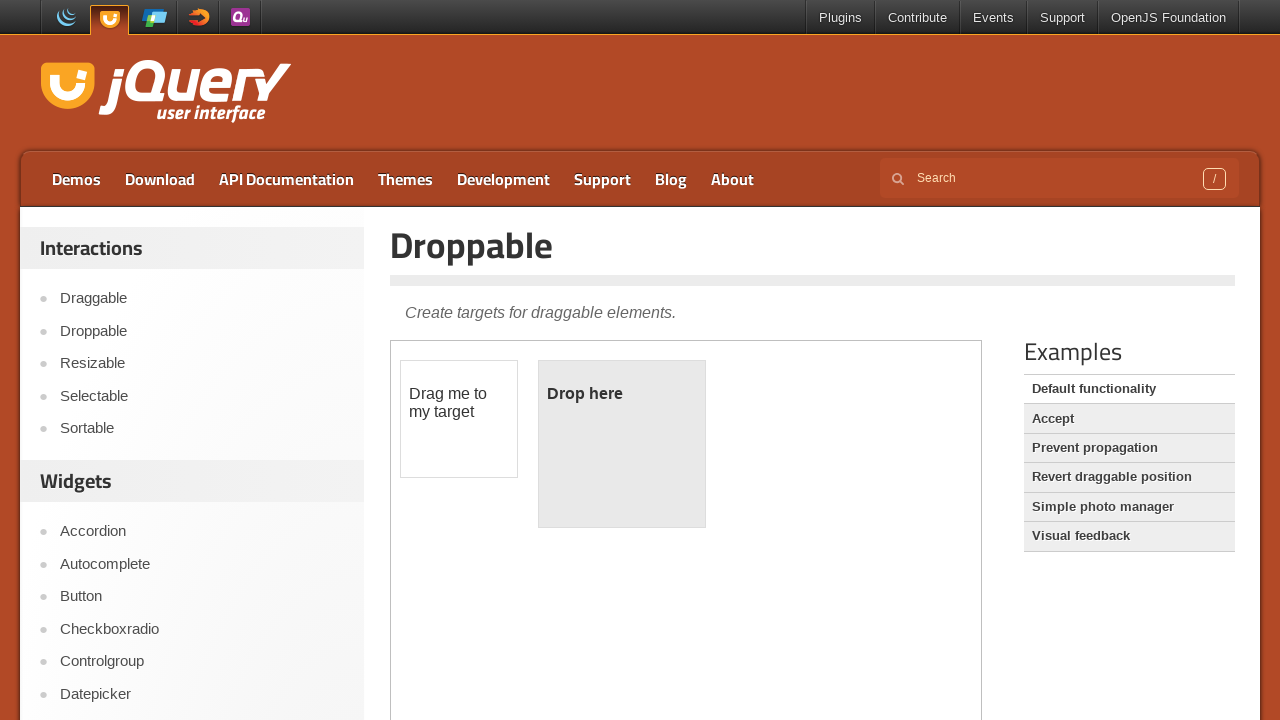

Waited 2 seconds for page to load
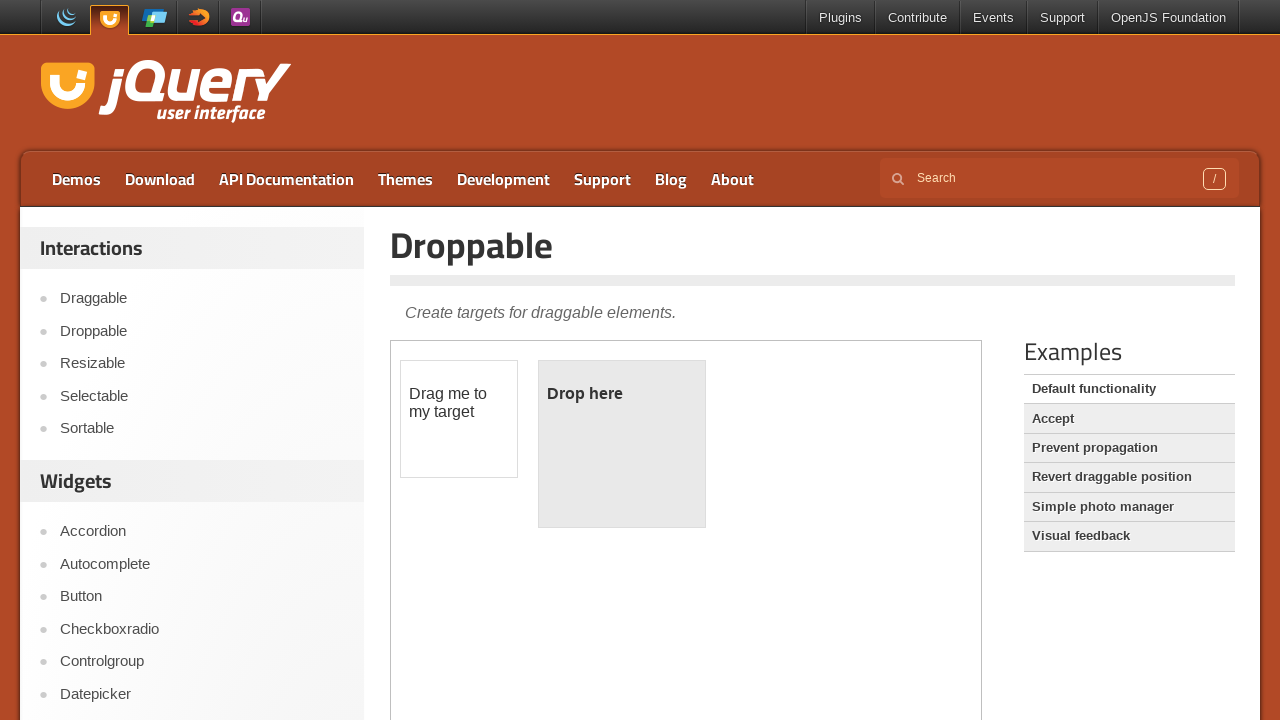

Located demo iframe
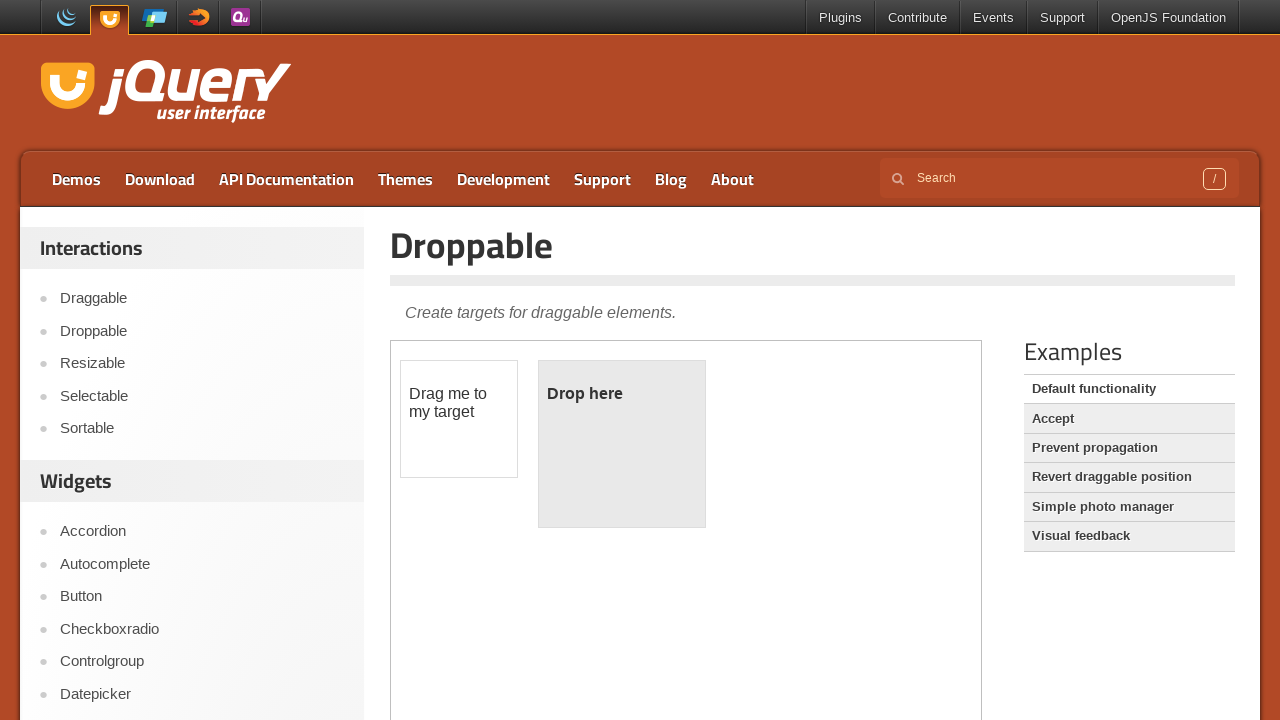

Located draggable element within iframe
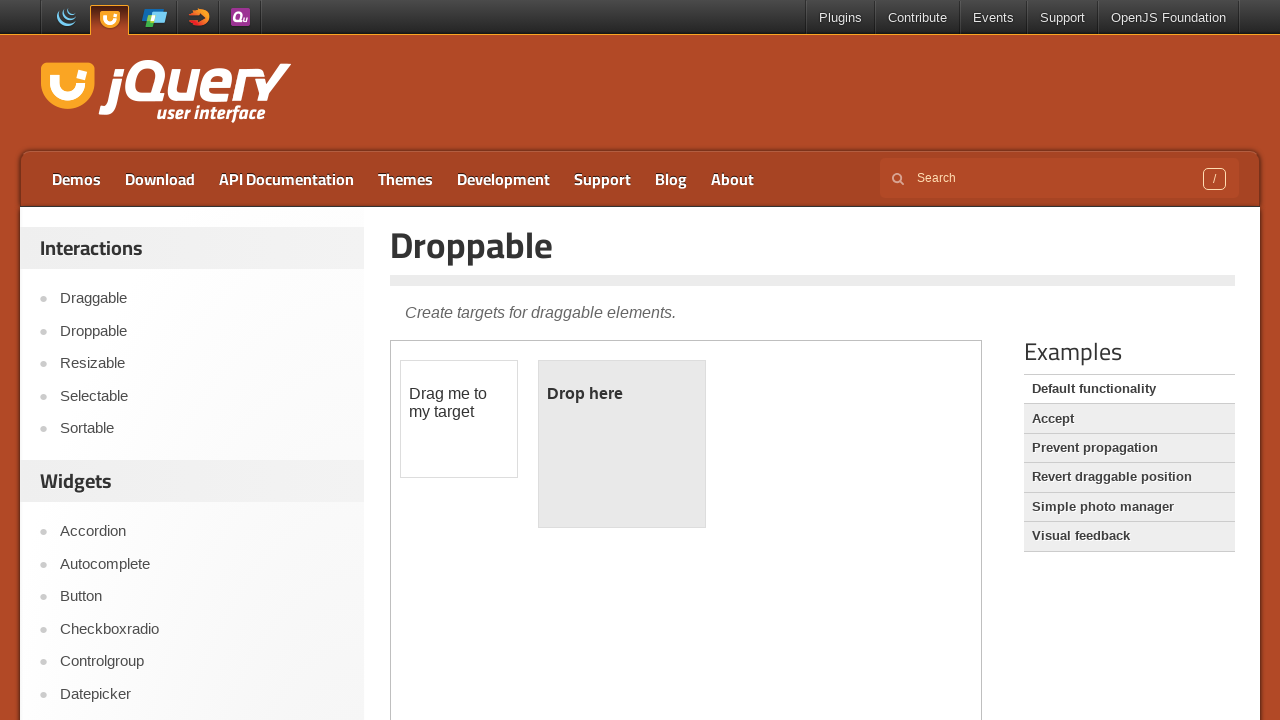

Located droppable target element within iframe
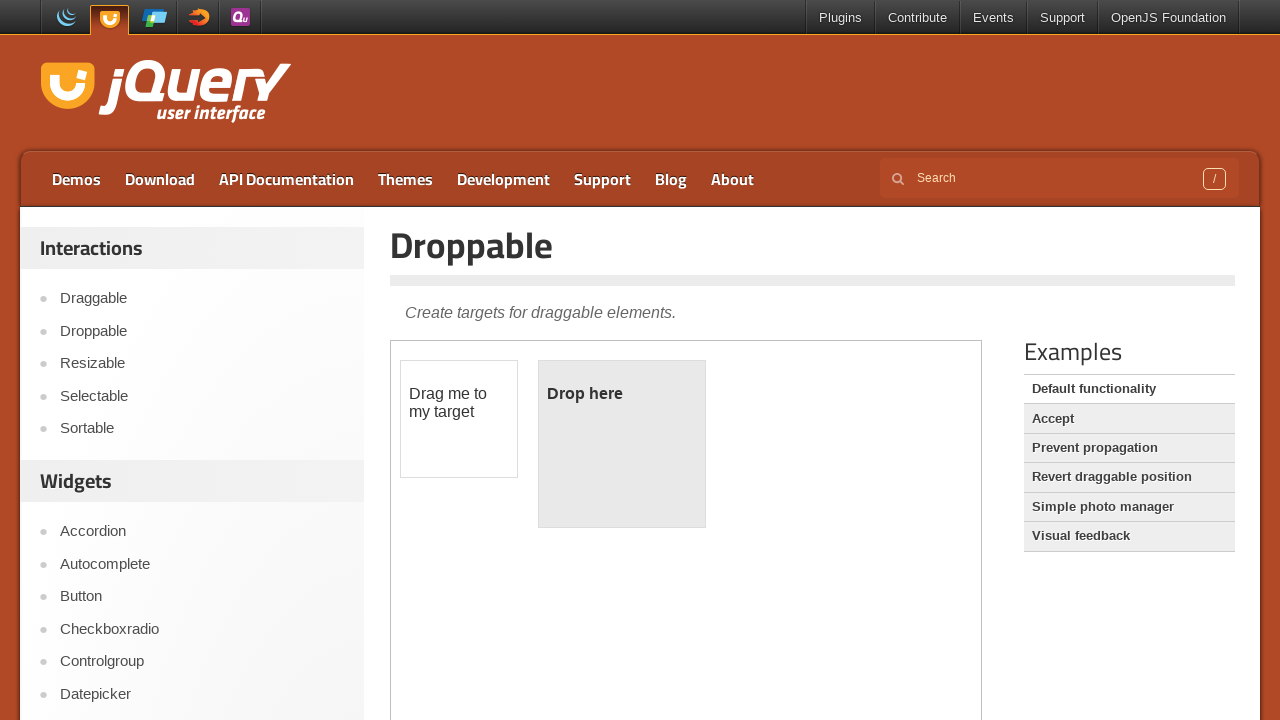

Dragged draggable element onto droppable target at (622, 444)
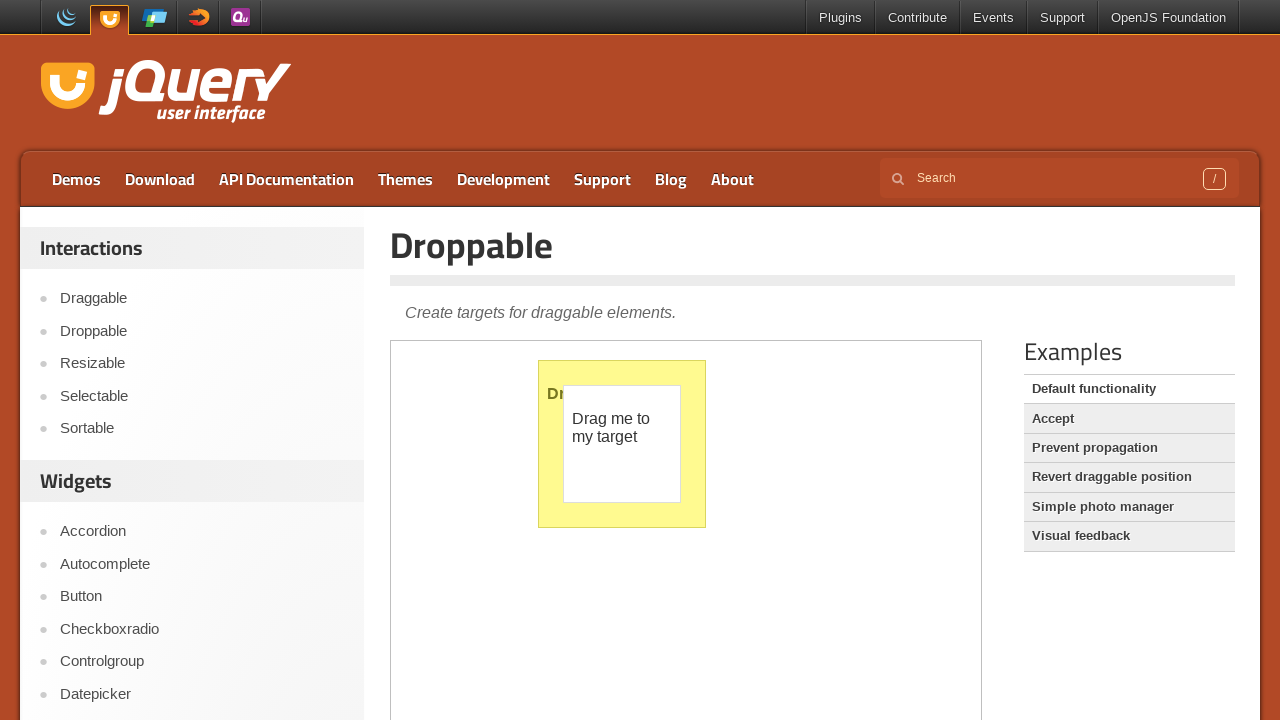

Waited 5 seconds to observe drag and drop result
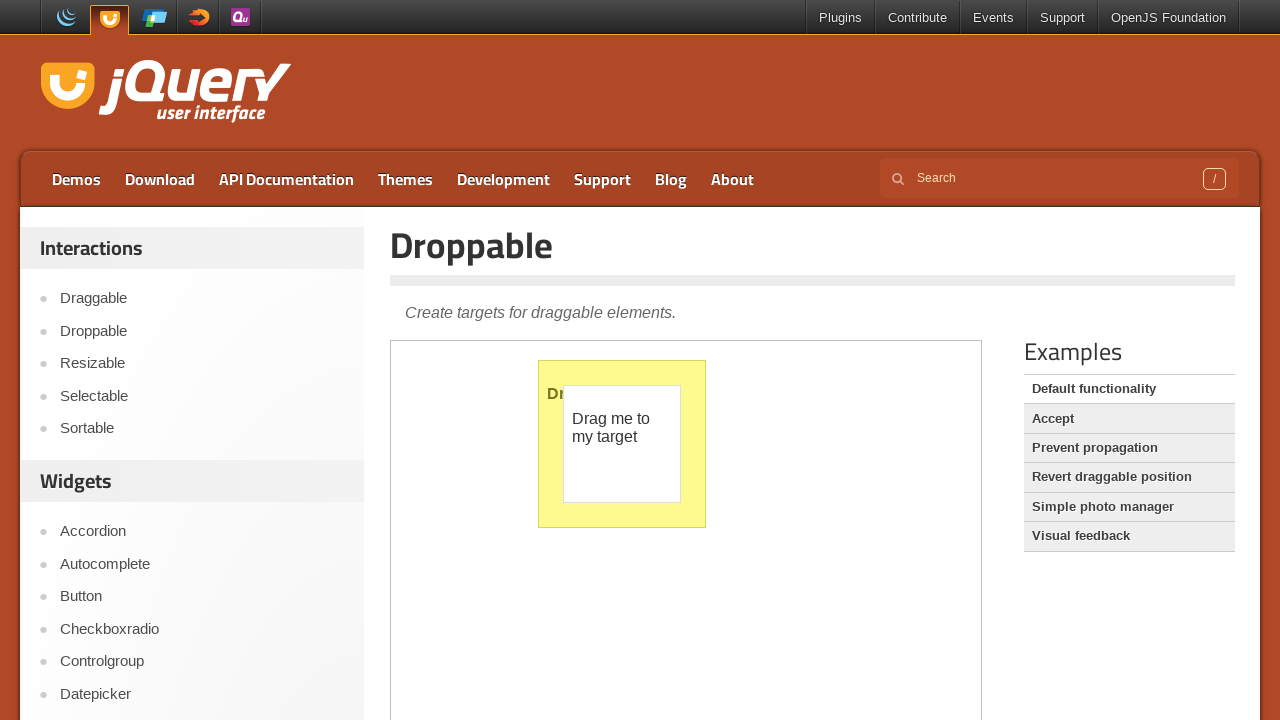

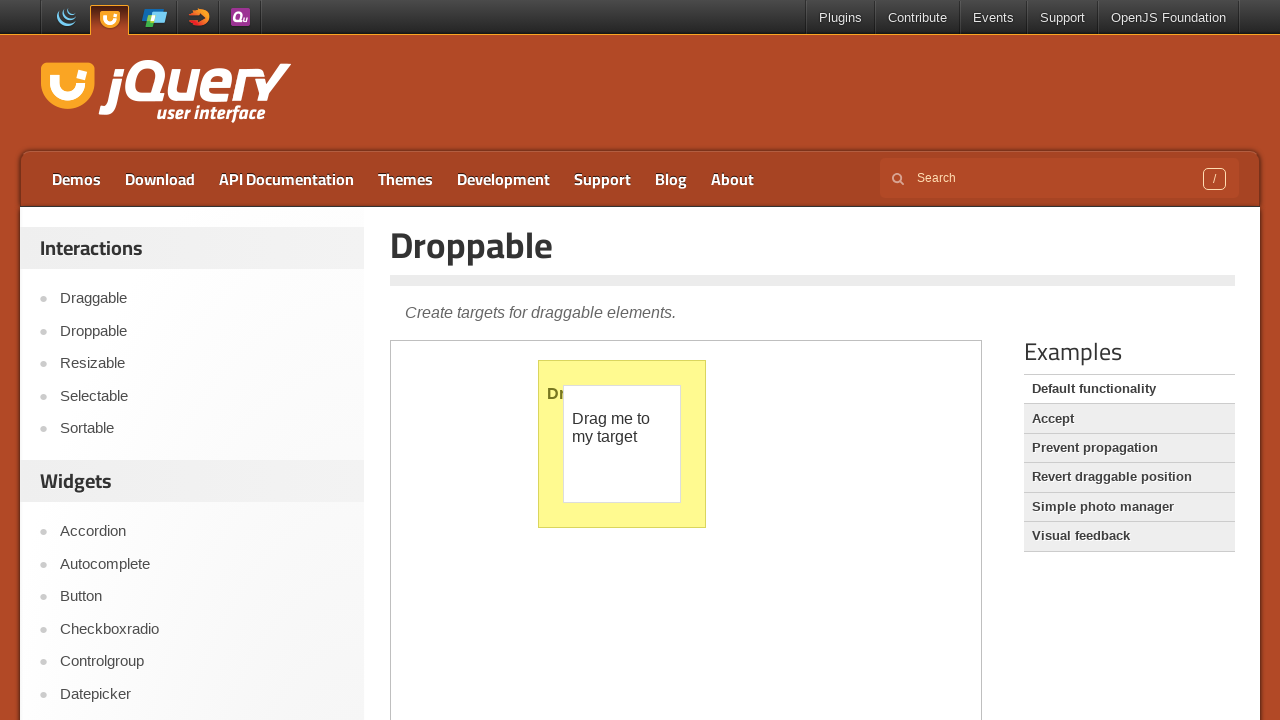